Tests clicking a button and waiting for an element to disappear from the page

Starting URL: http://htmlpreview.github.io/?https://raw.githubusercontent.com/SeleniumHQ/selenium/master/common/src/web/formPage.html

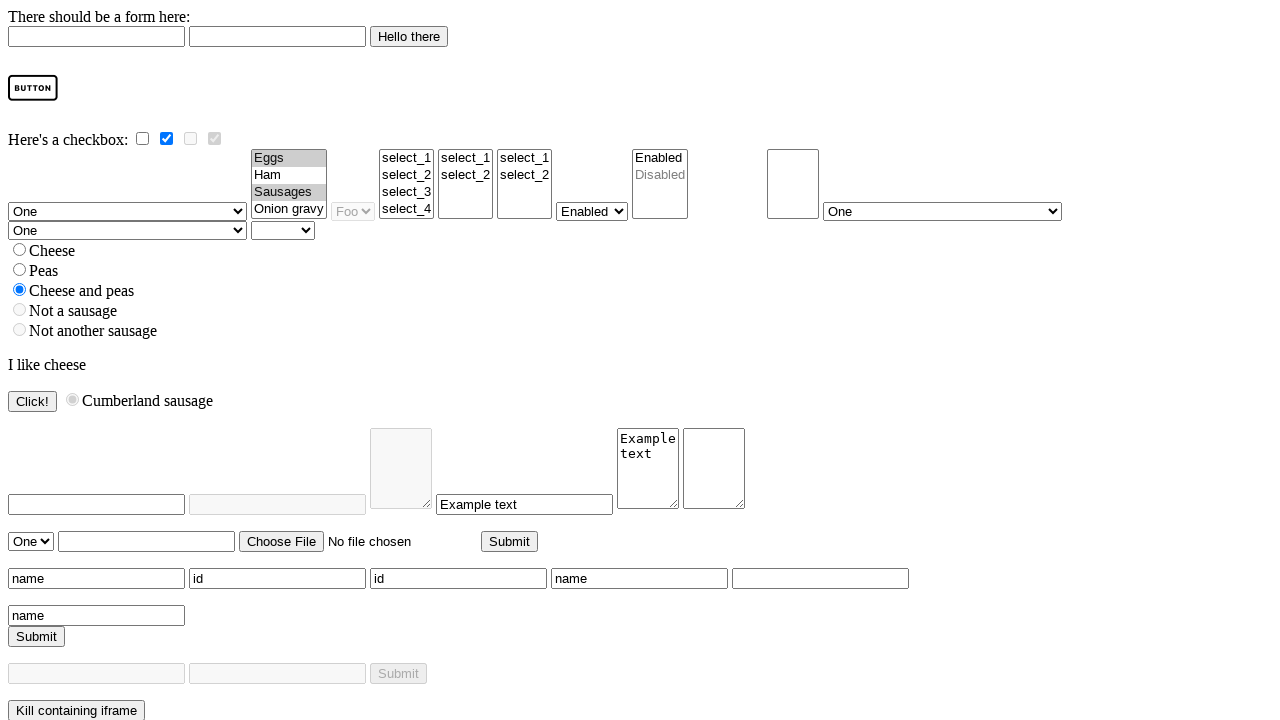

Page title 'We Leave From Here' confirmed
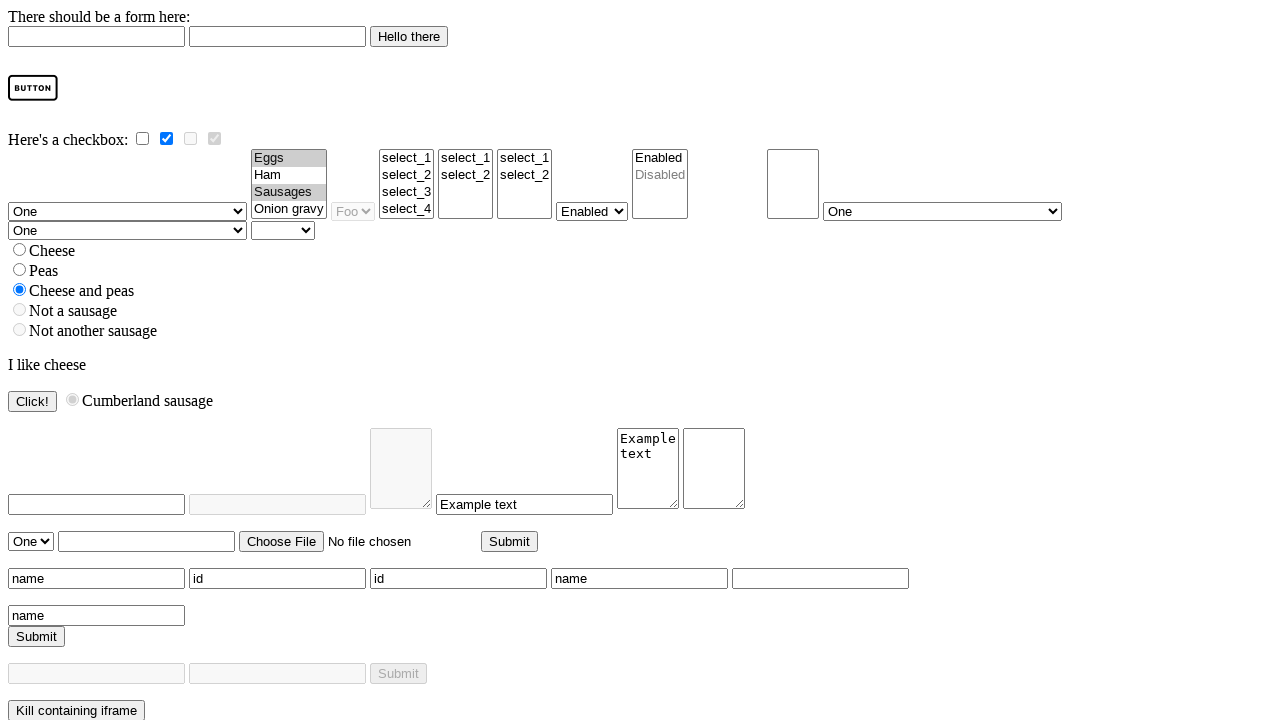

Located the Click! button element
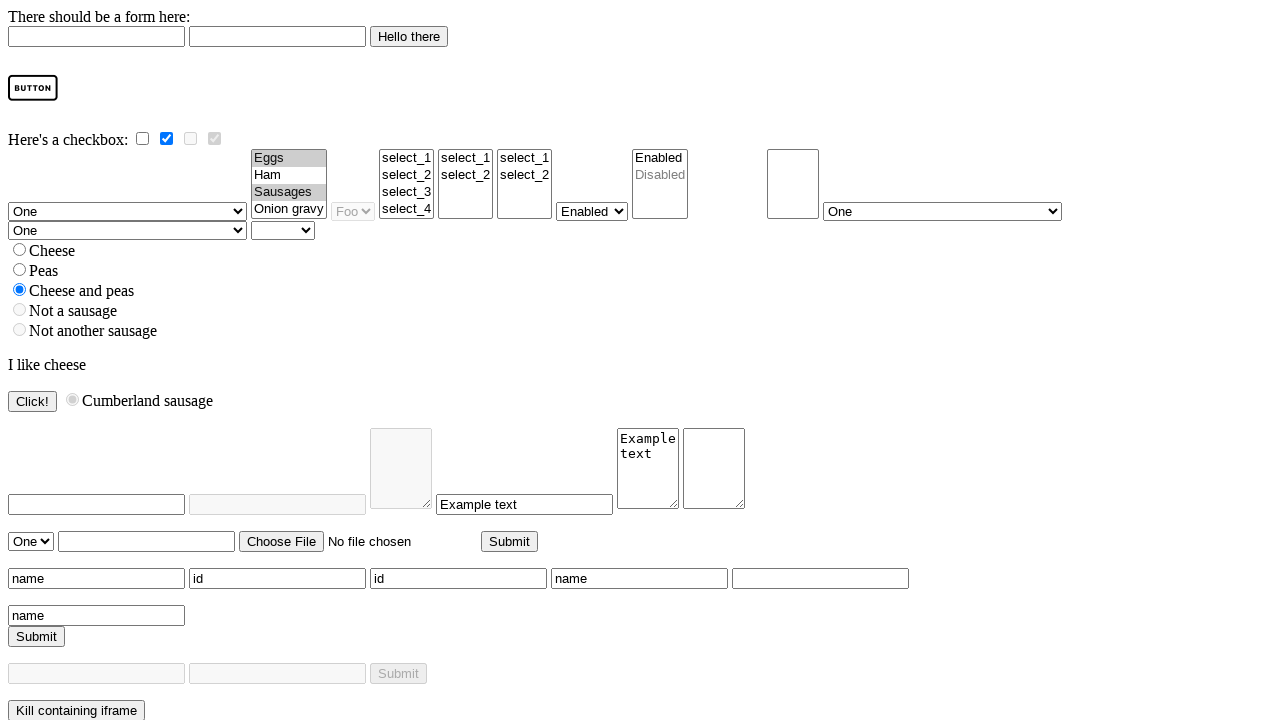

Click! button is visible on the page
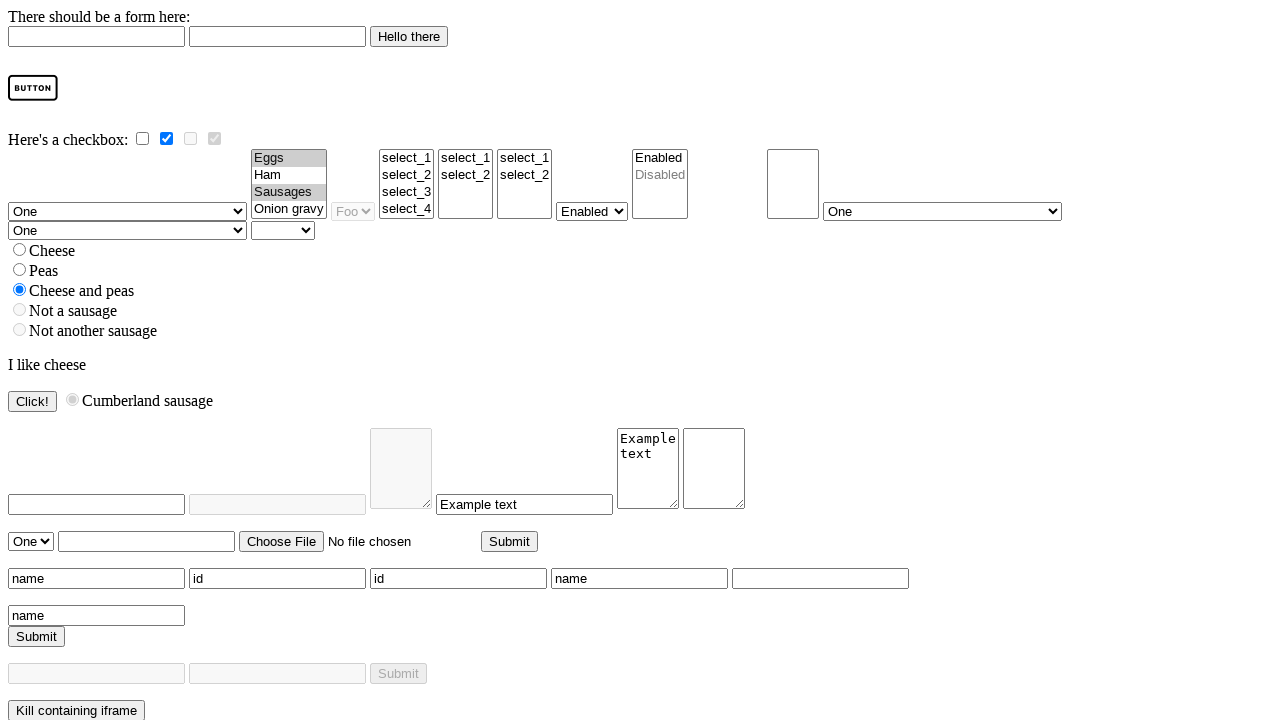

Clicked the Click! button at (32, 402) on input[value='Click!']
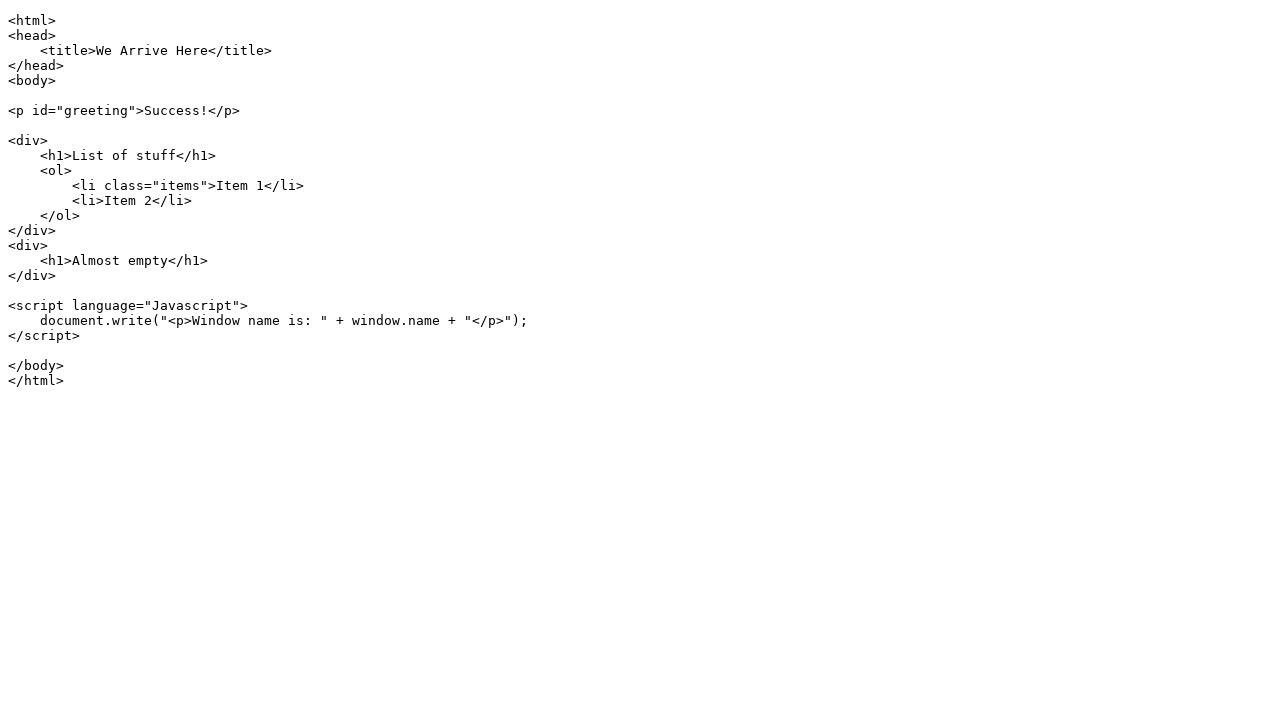

Click! button disappeared from the page
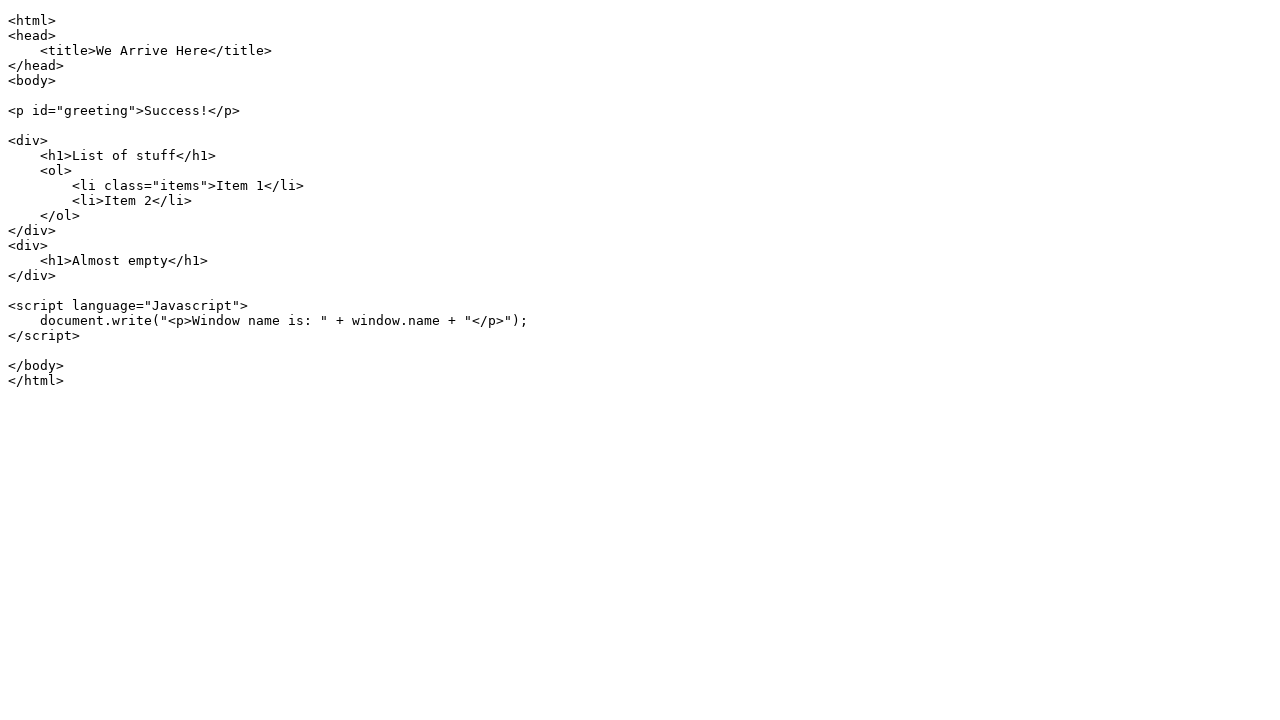

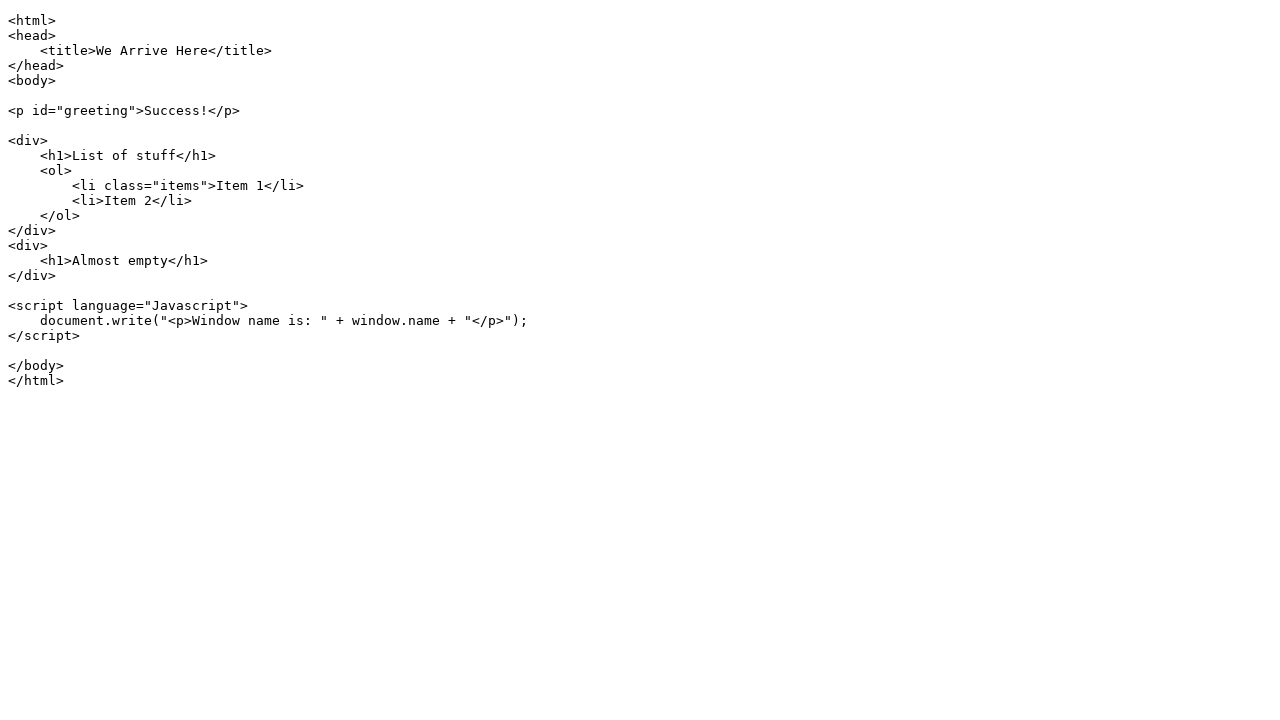